Tests error message display when attempting to submit login form without credentials

Starting URL: https://www.saucedemo.com/

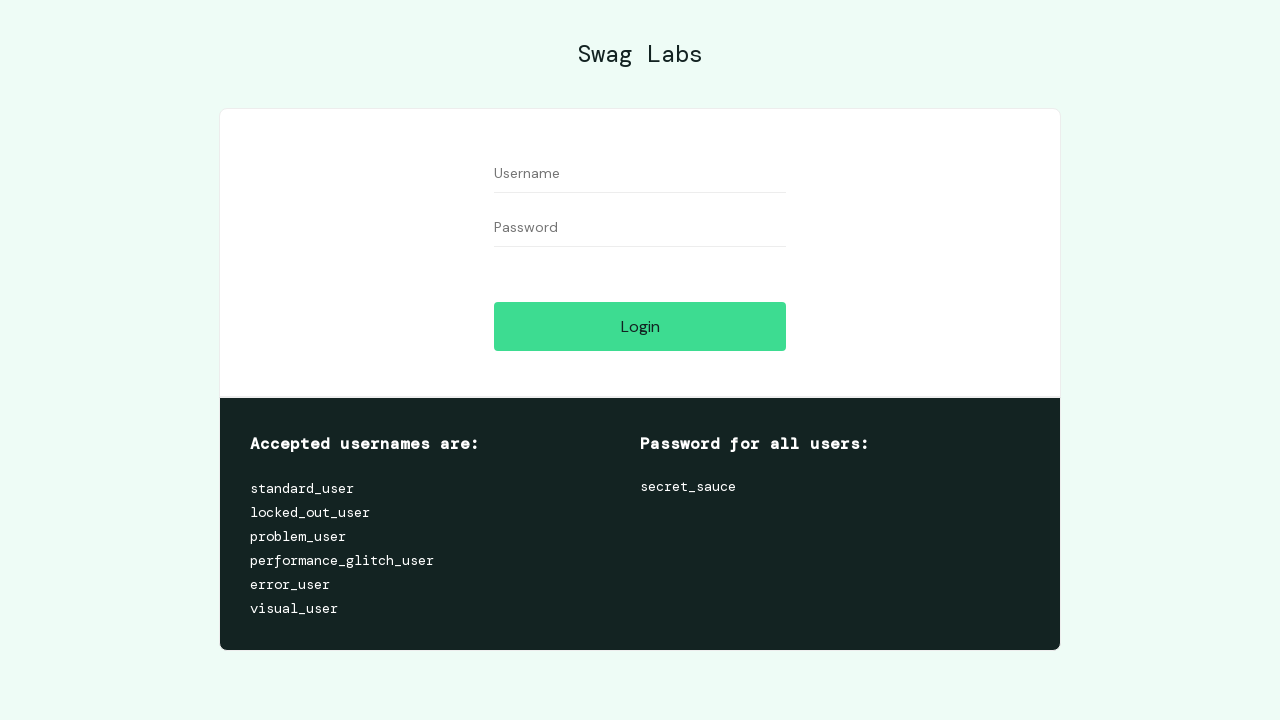

Clicked submit button without entering credentials at (640, 326) on input[class^='submit']
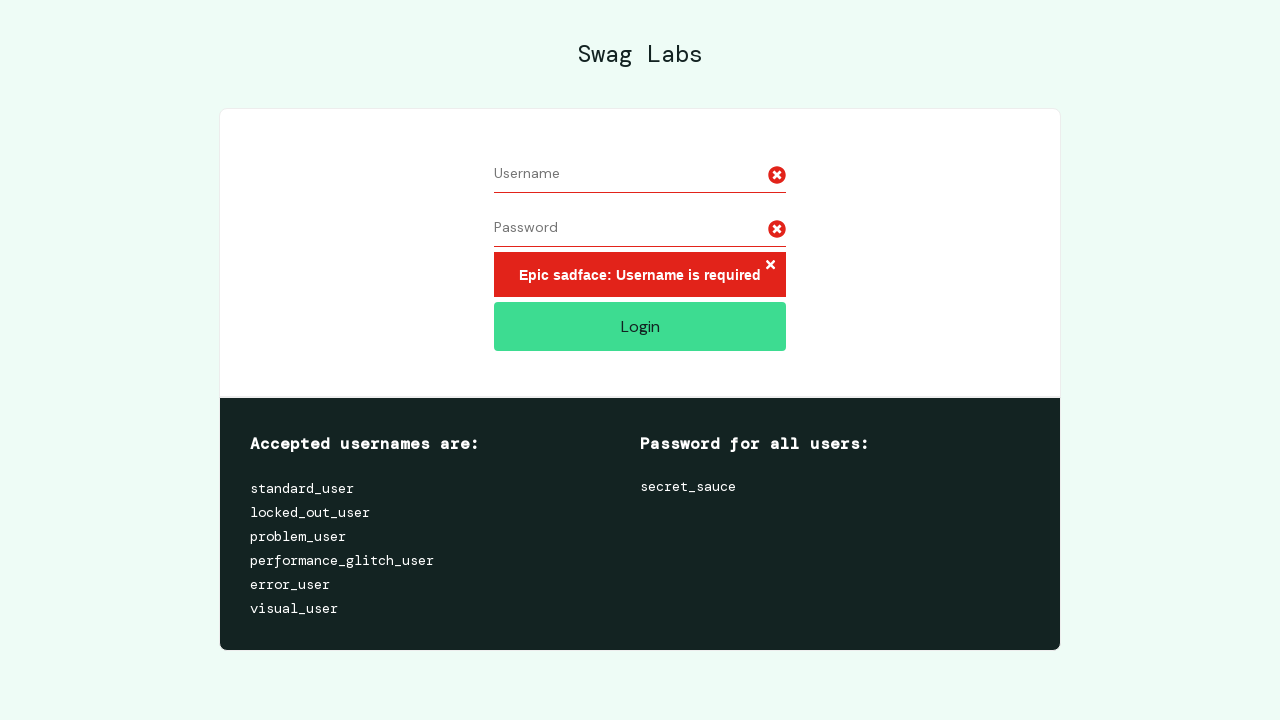

Located error message element
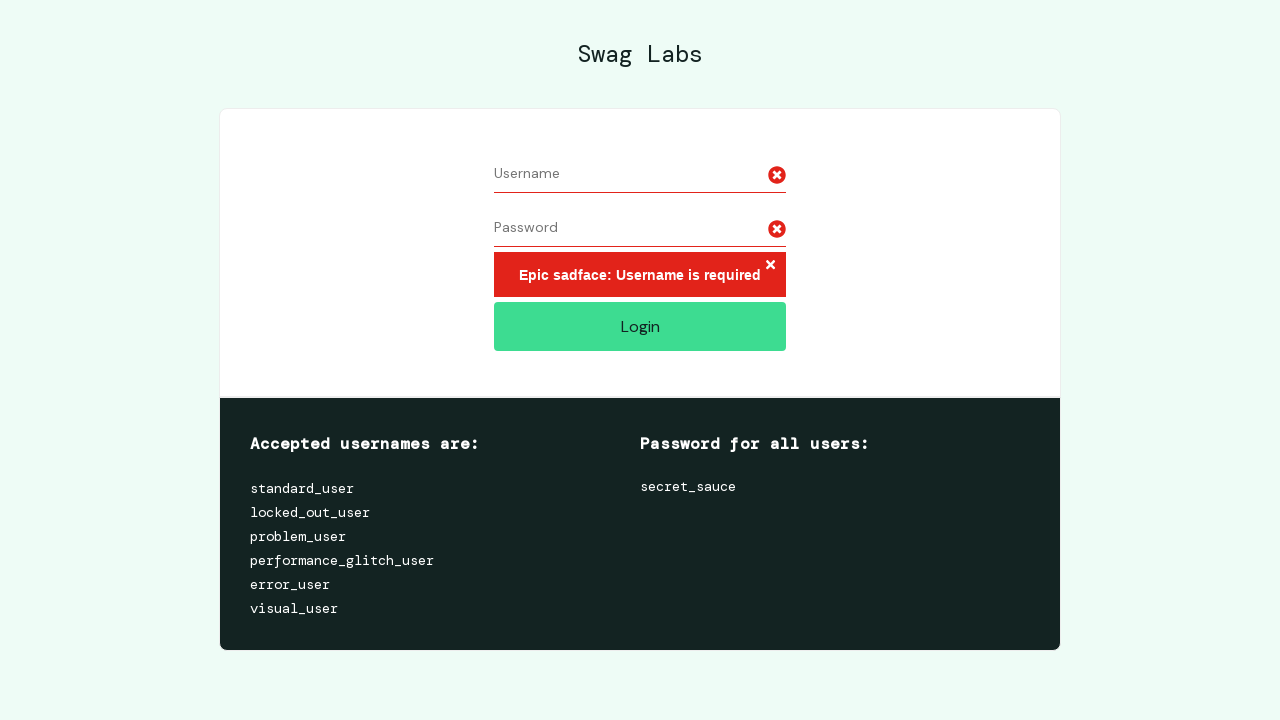

Verified error message displays 'Epic sadface: Username is required'
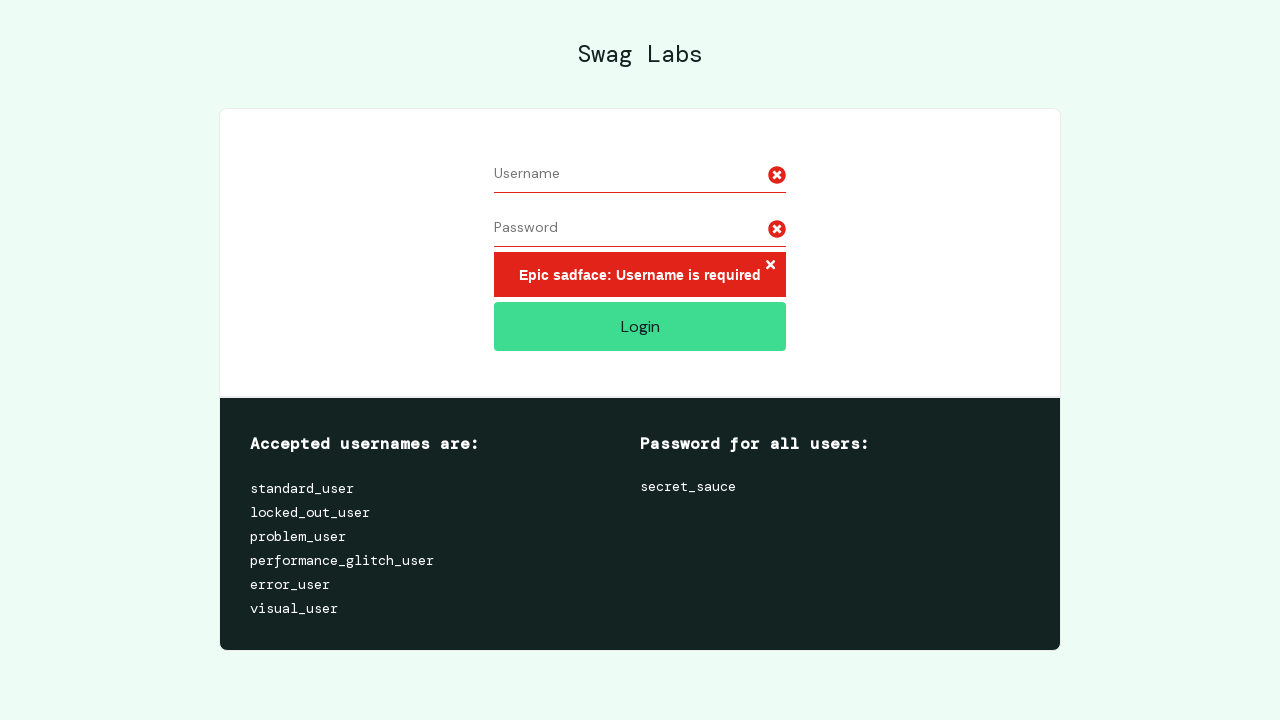

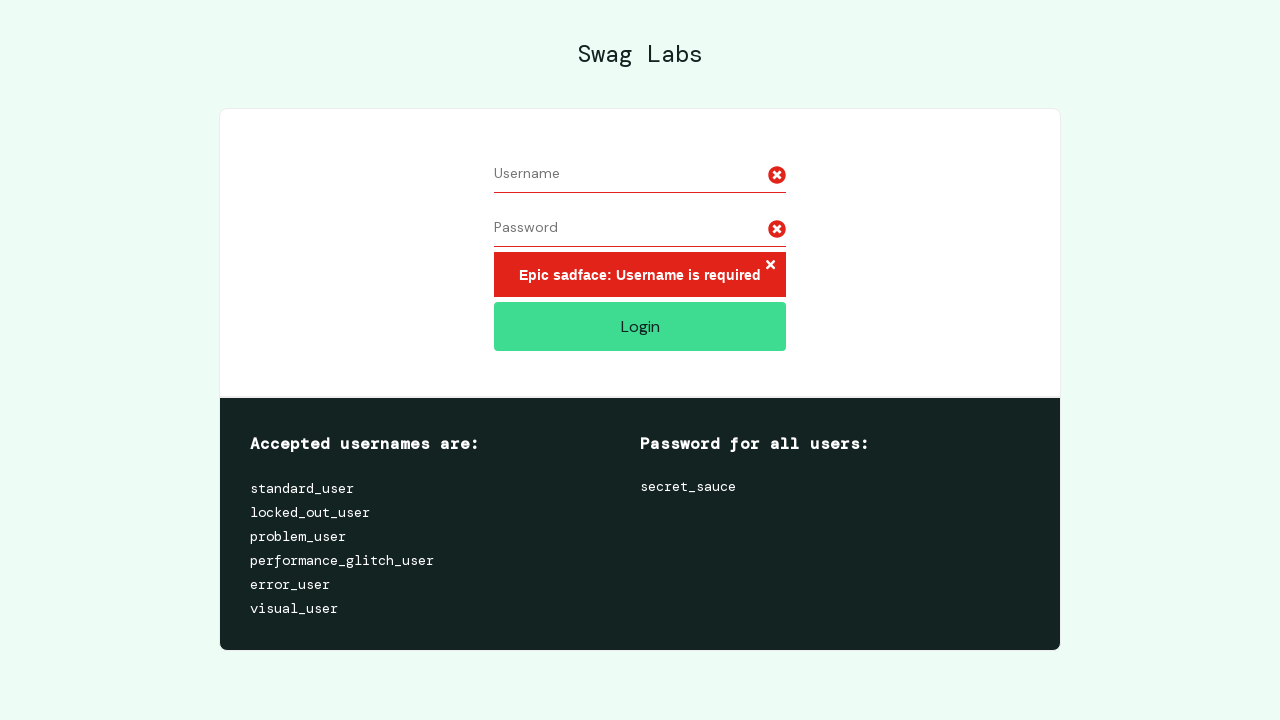